Tests drag and drop functionality on jQuery UI demo page by dragging an element into a droppable area within an iframe

Starting URL: https://jqueryui.com/droppable/

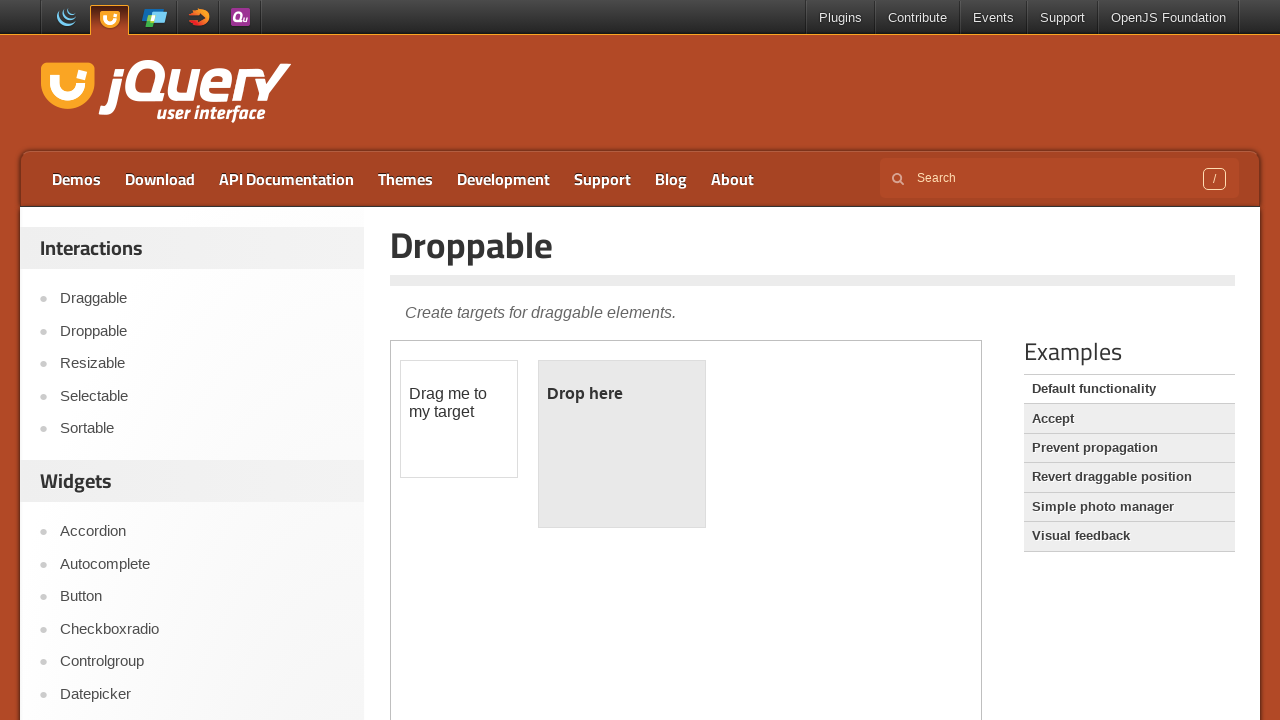

Located the demo iframe
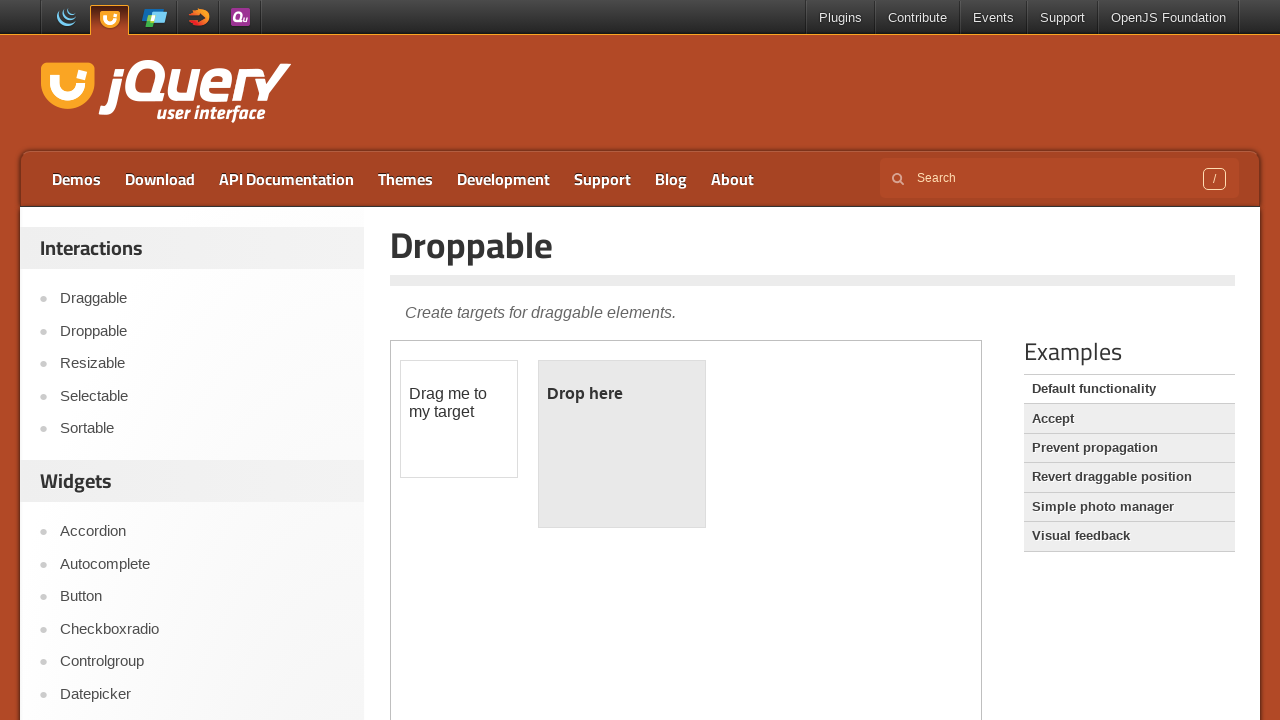

Located the draggable element
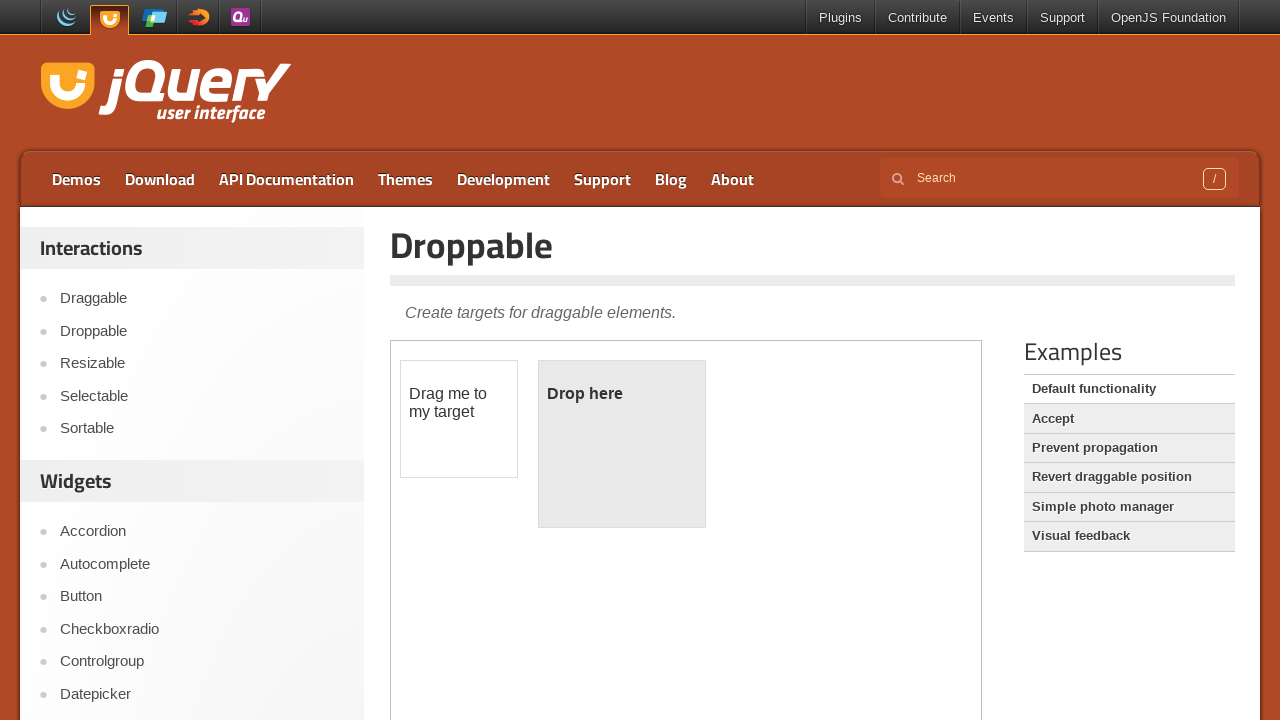

Located the droppable element
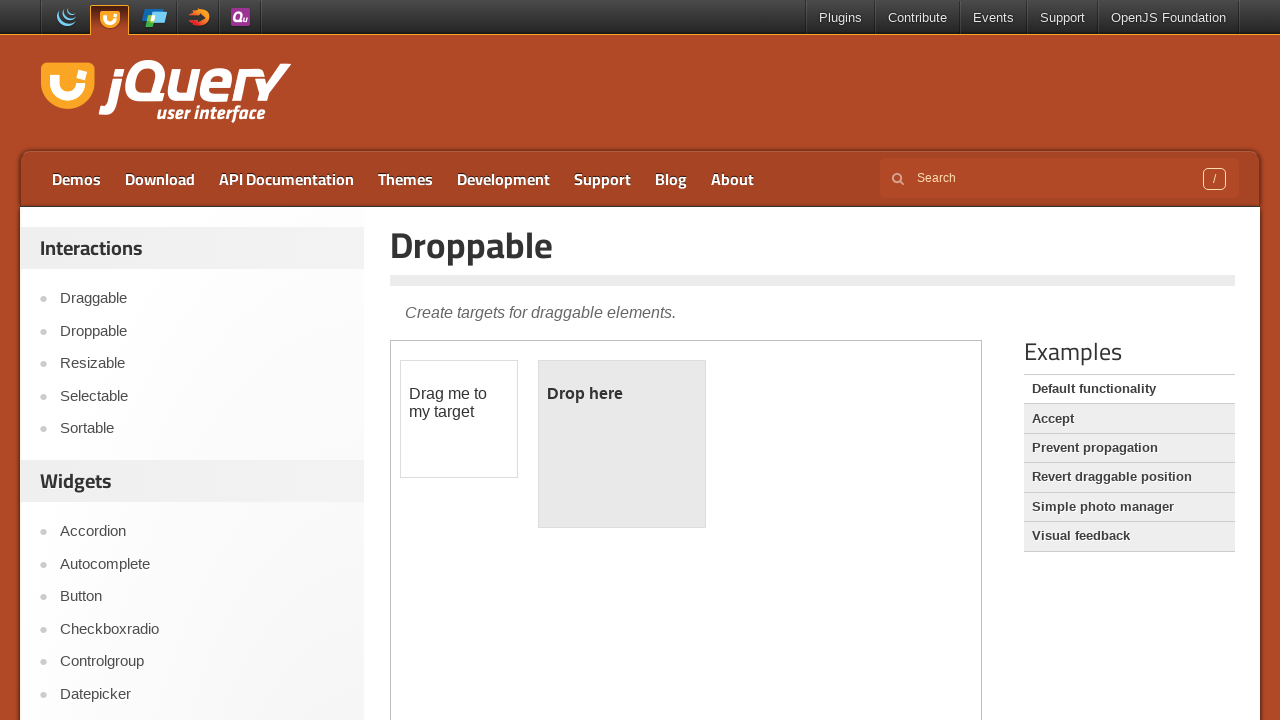

Dragged the draggable element into the droppable area at (622, 444)
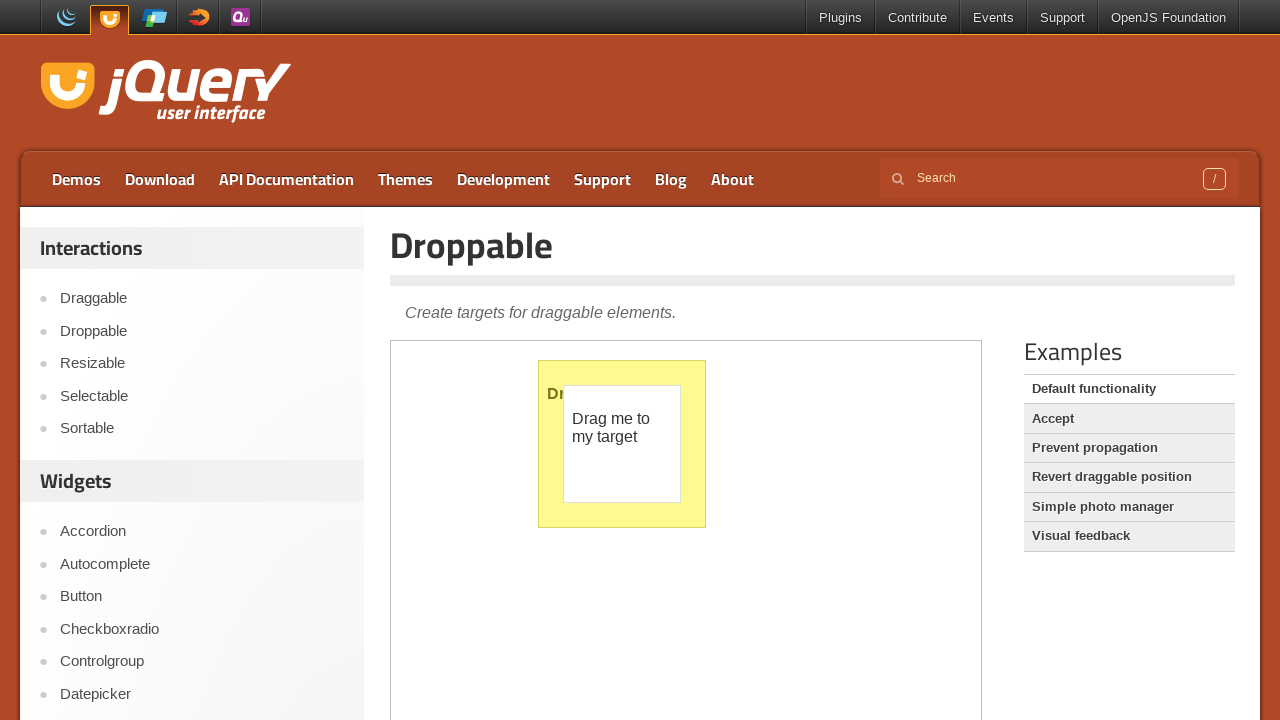

Clicked the Accept link at (1129, 419) on a:text('Accept')
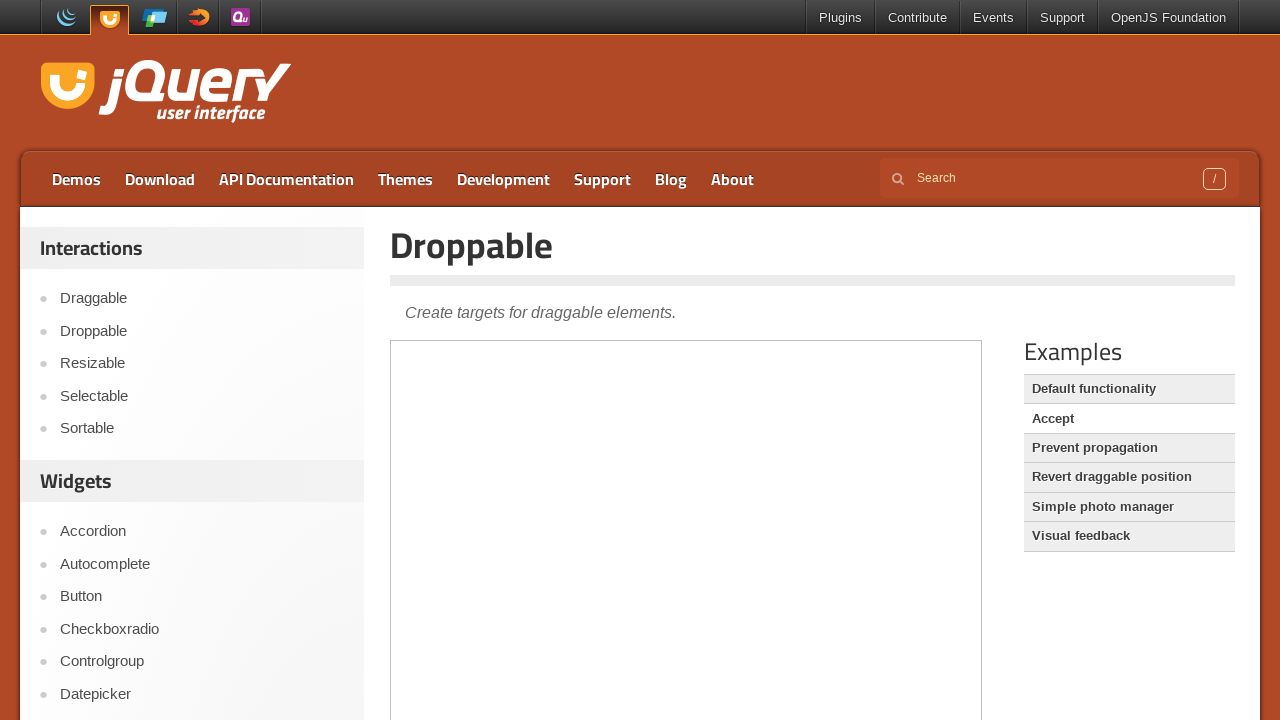

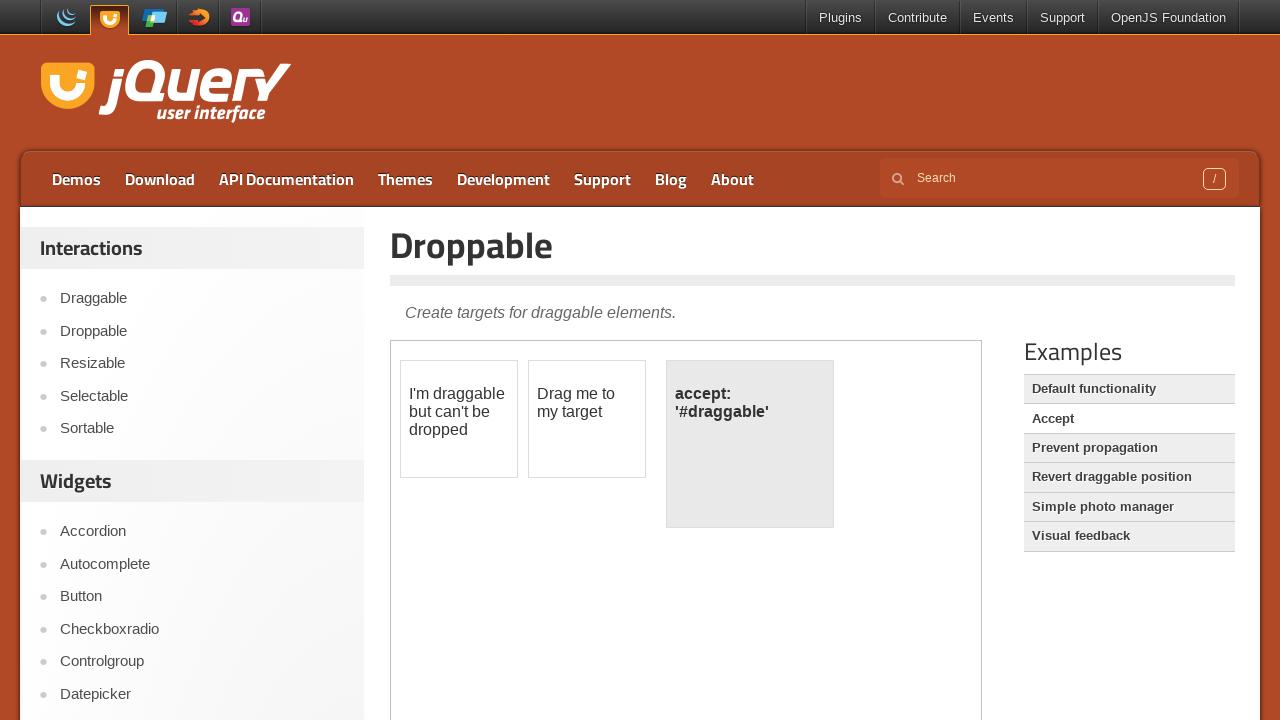